Clicks the fourth button in the homepage menu and verifies navigation to the TextArea page

Starting URL: https://www.qa-practice.com/

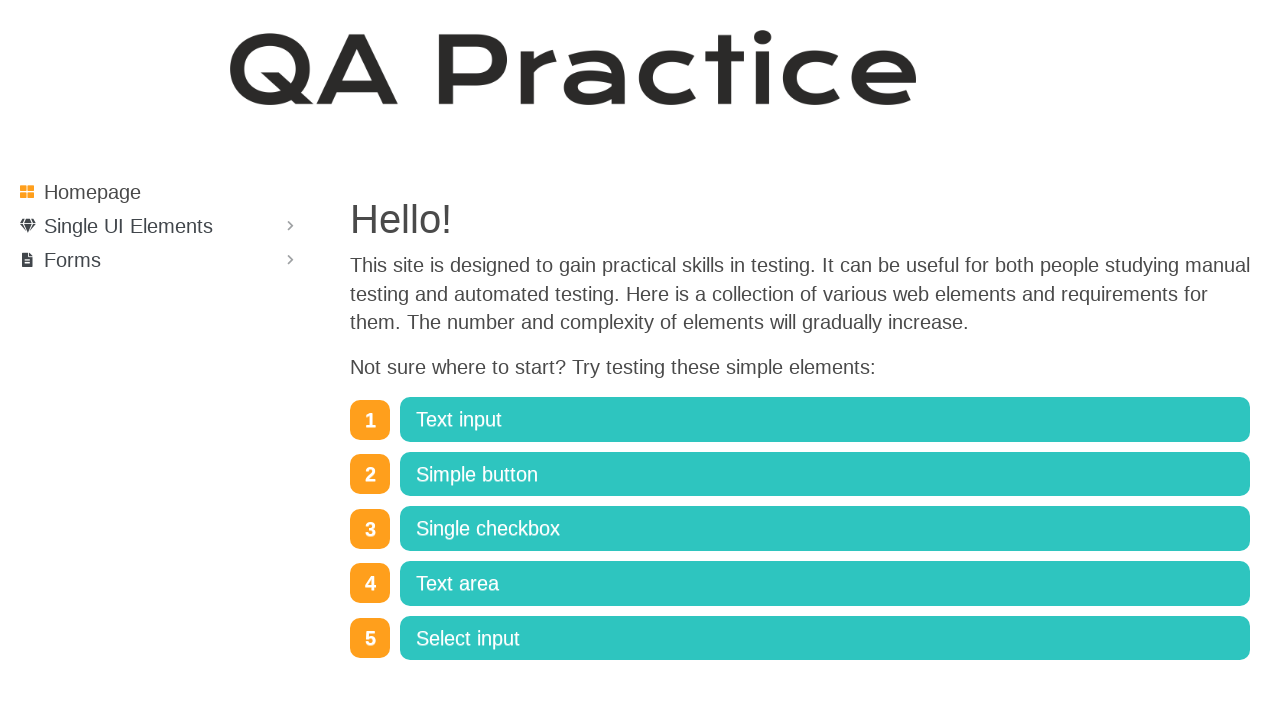

Clicked the fourth button in the homepage menu at (800, 583) on .rectangle li >> nth=3
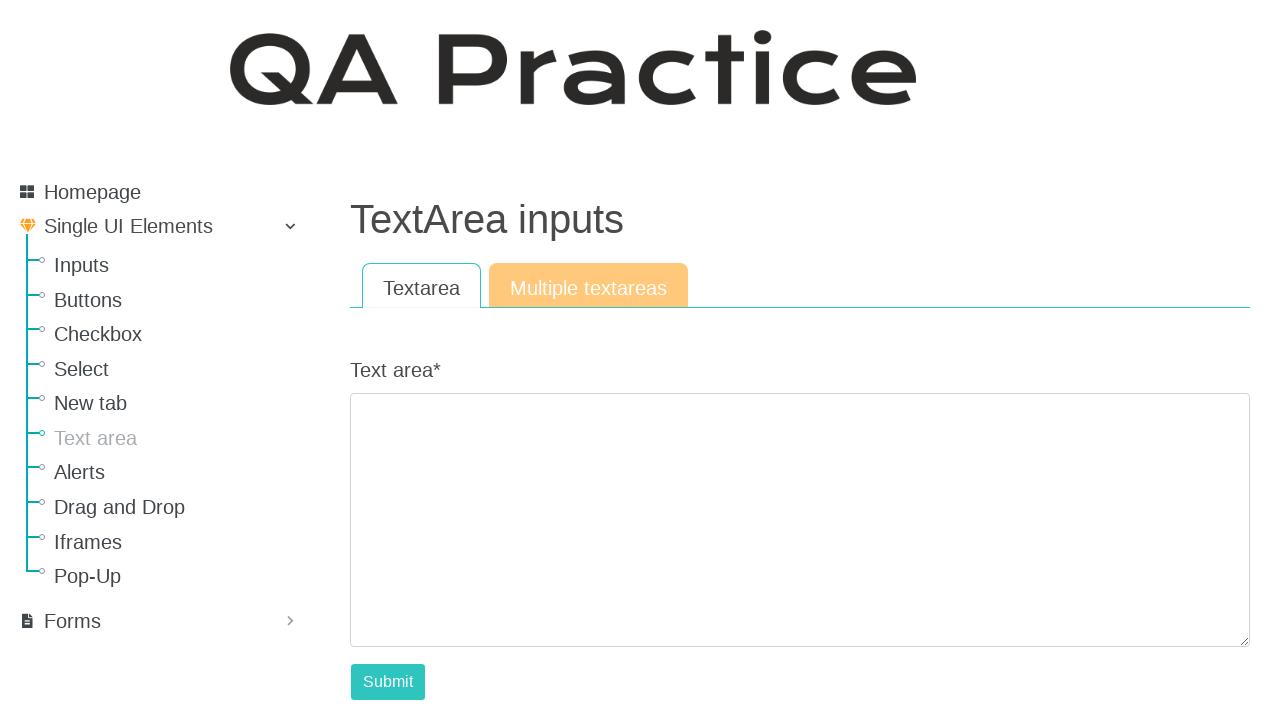

Verified navigation to TextArea page
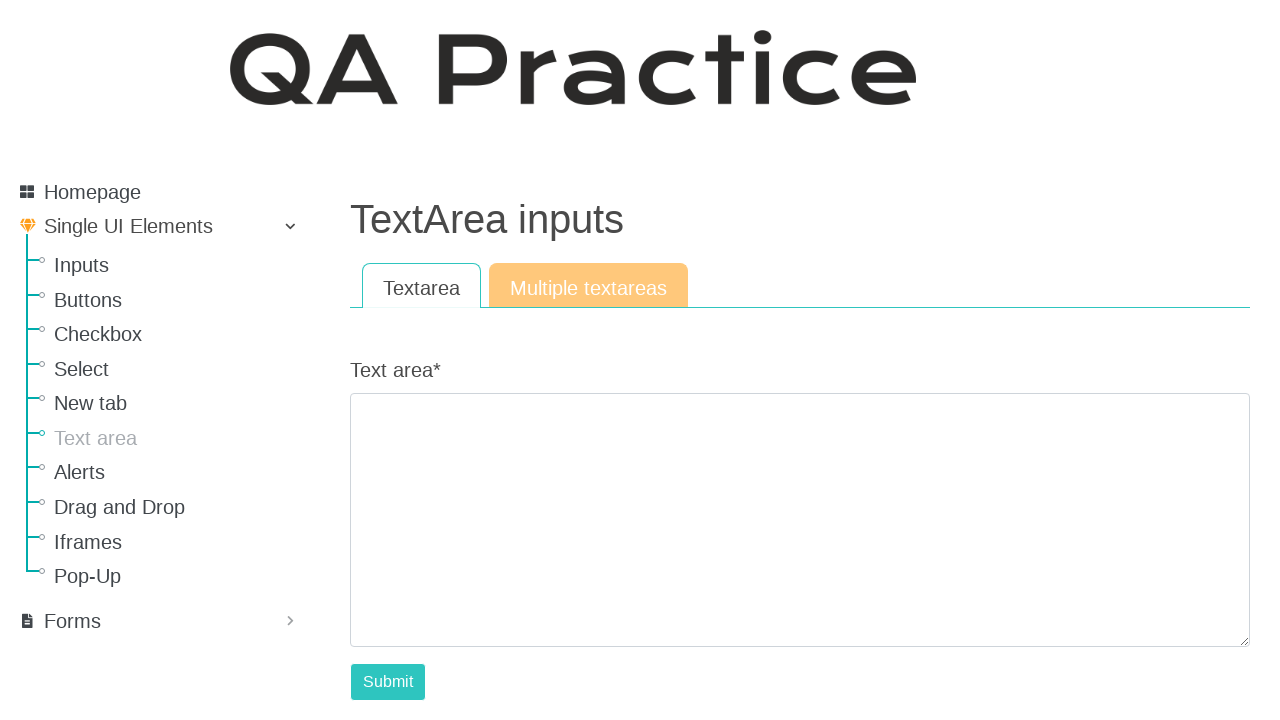

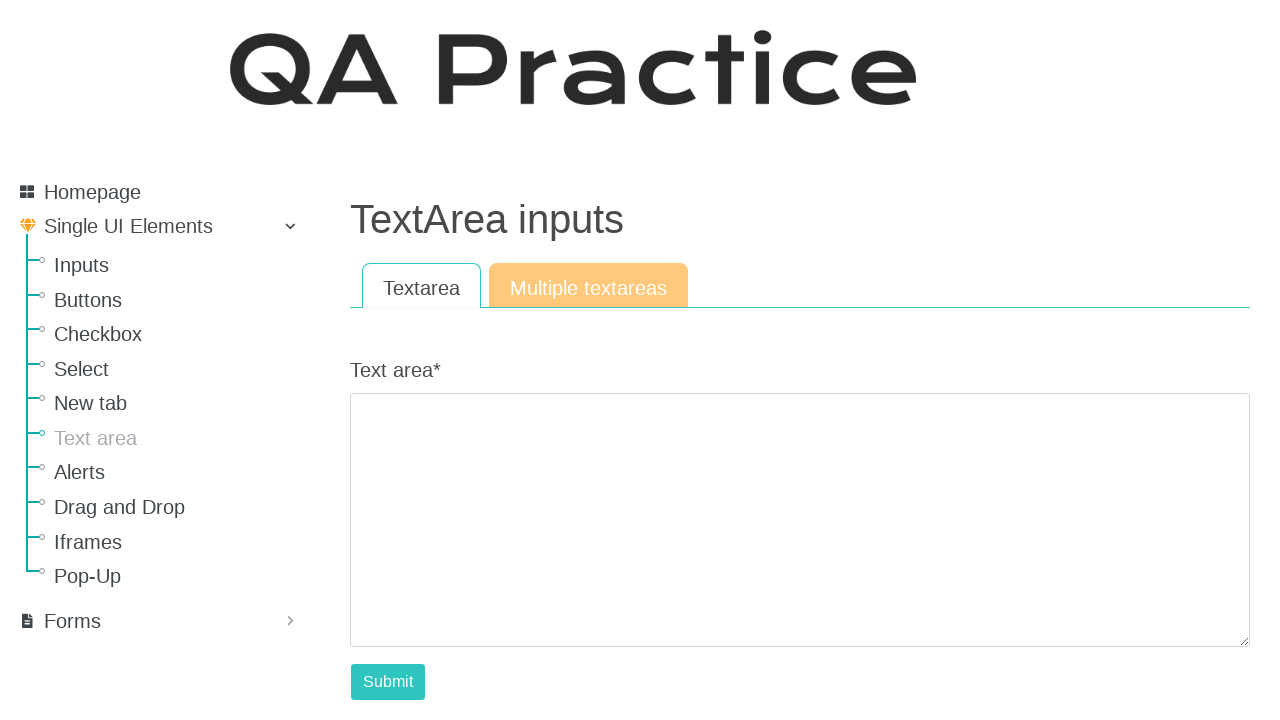